Tests user registration flow by entering zip code, filling registration form fields, and verifying successful account creation

Starting URL: https://sharelane.com/cgi-bin/register.py

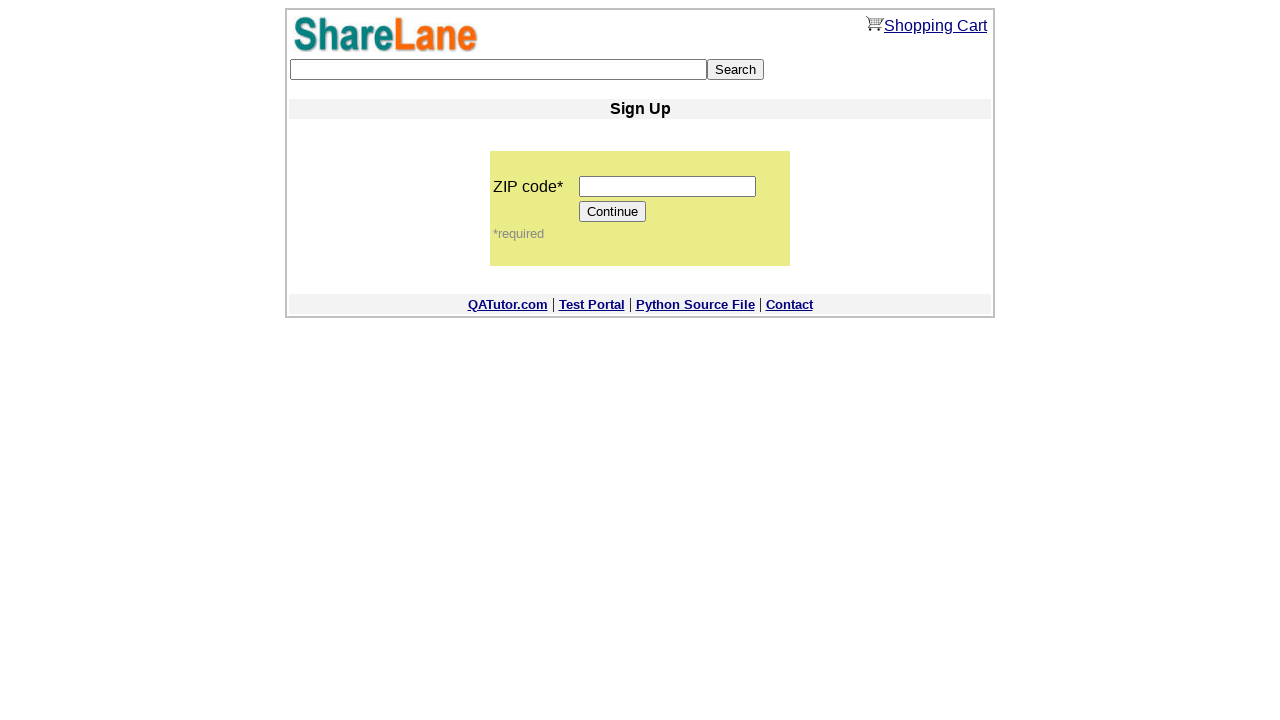

Entered zip code '11111' in registration form on input[name='zip_code']
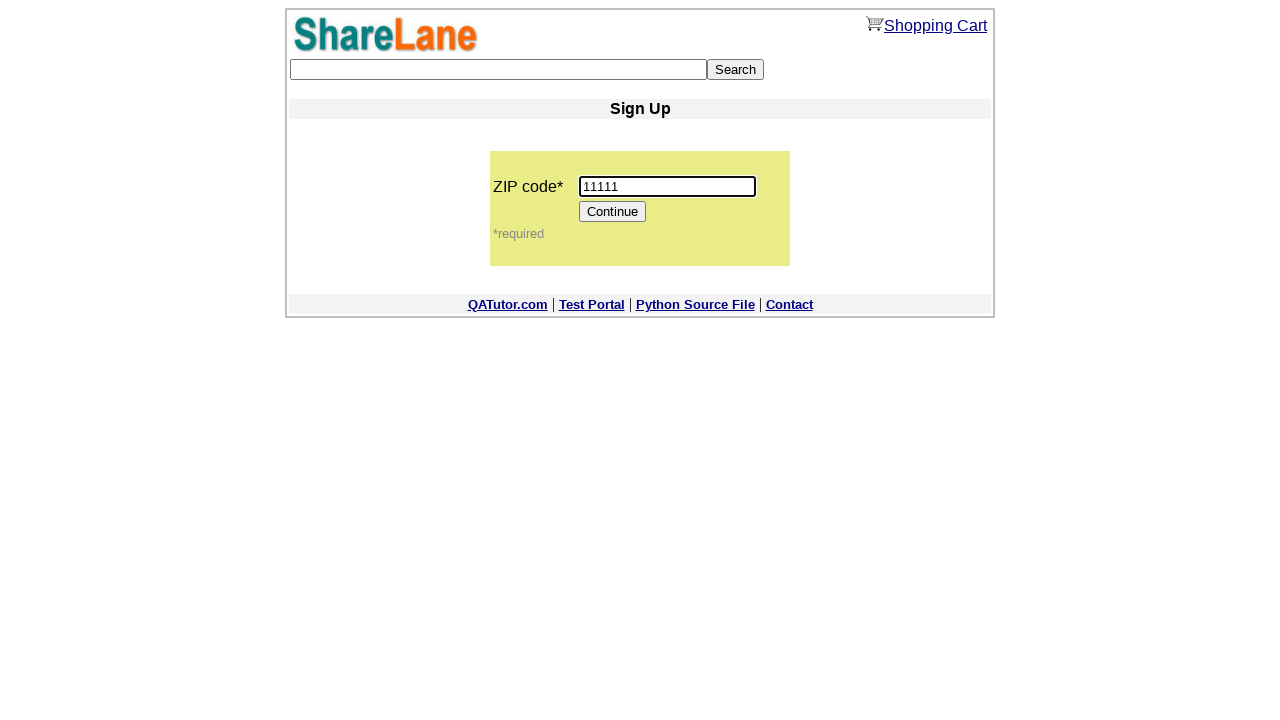

Clicked Continue button to proceed to registration form at (613, 212) on input[value='Continue']
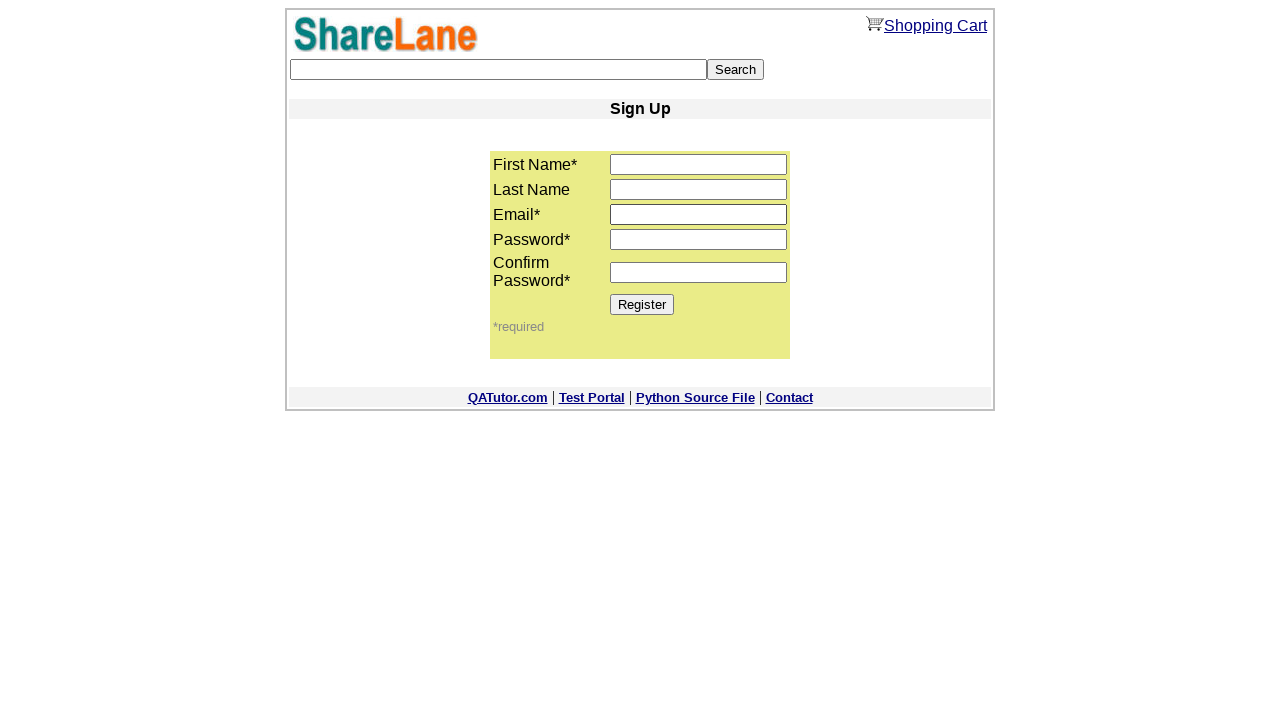

Registration form loaded and first name field is visible
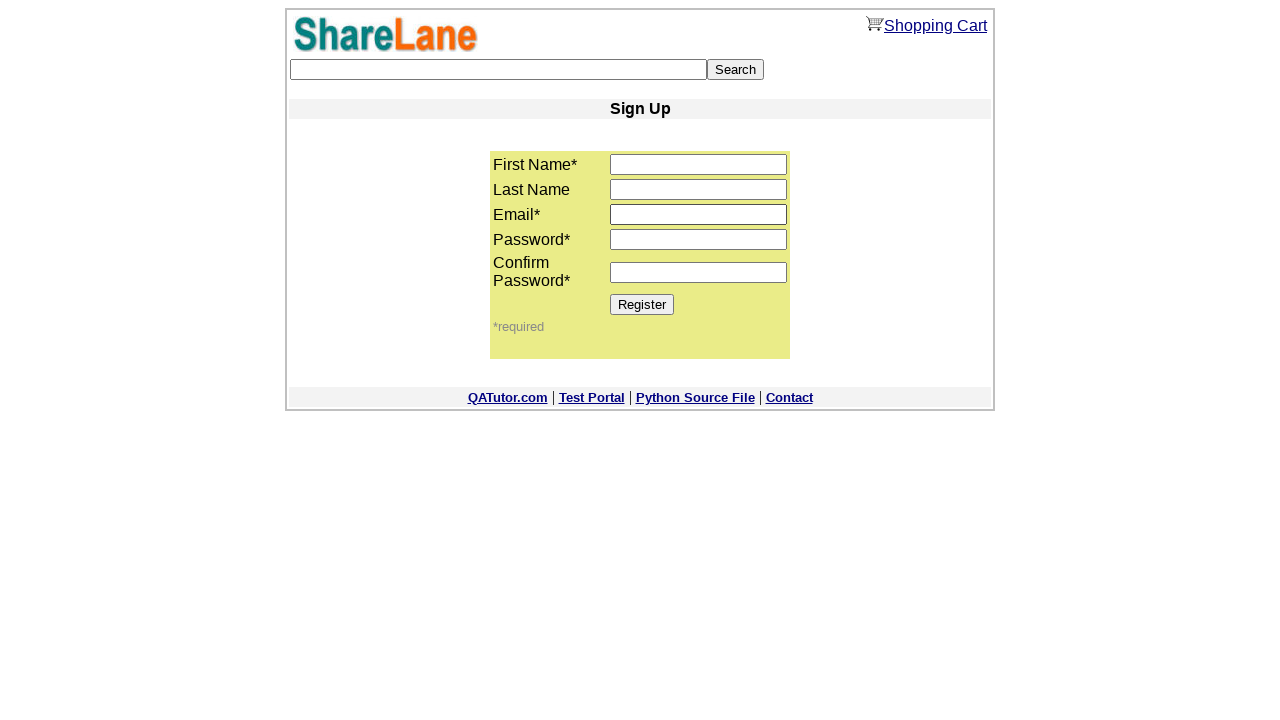

Filled first name field with 'Dd' on input[name='first_name']
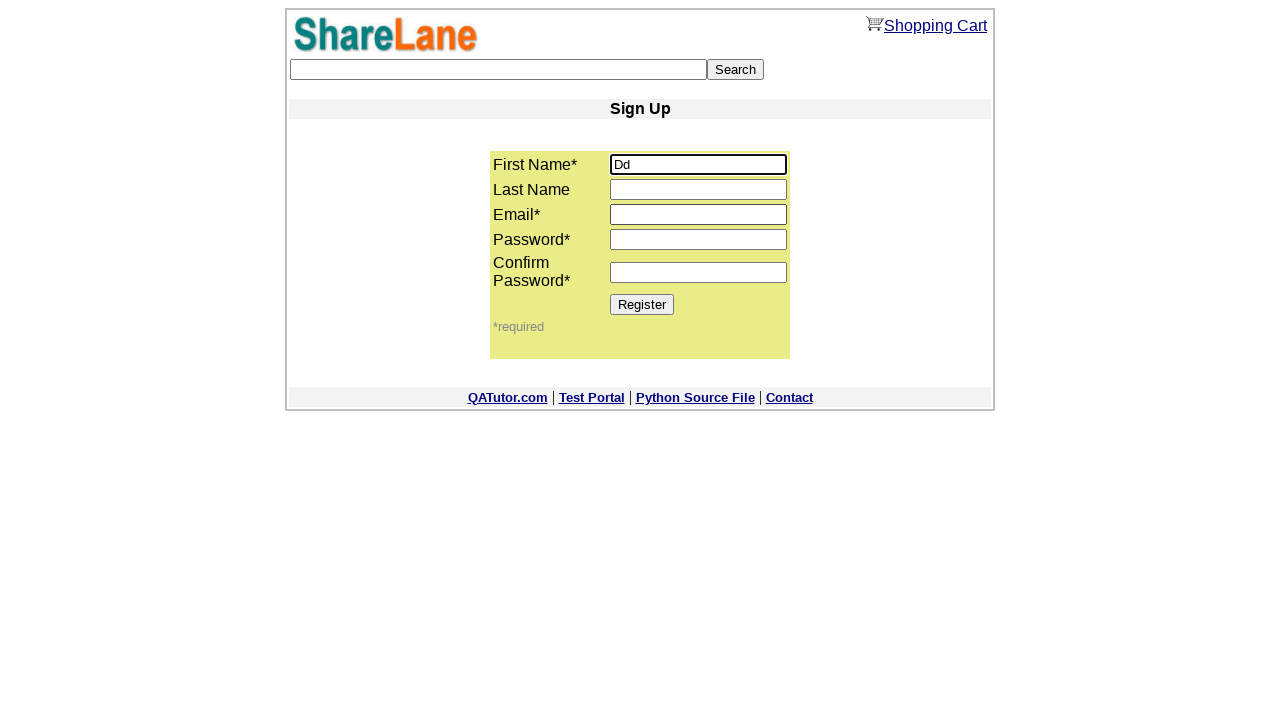

Filled last name field with 'Aa' on input[name='last_name']
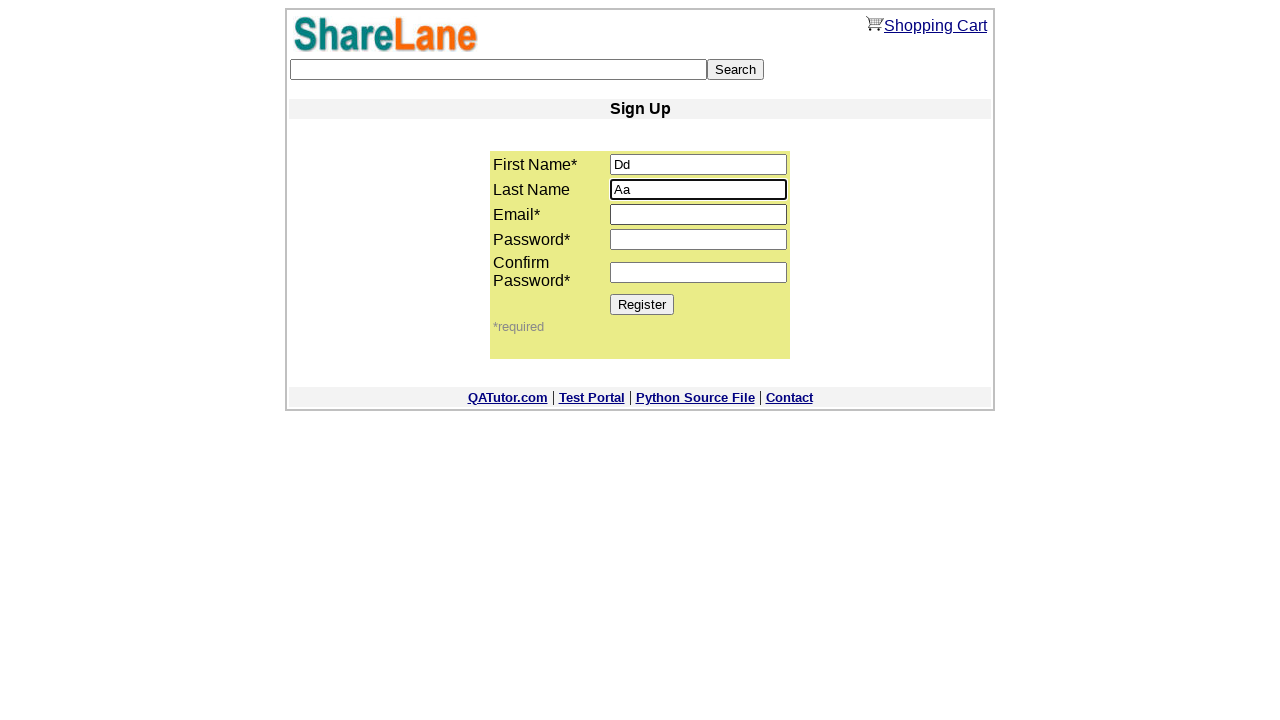

Filled email field with 'D.@gmail.com' on input[name='email']
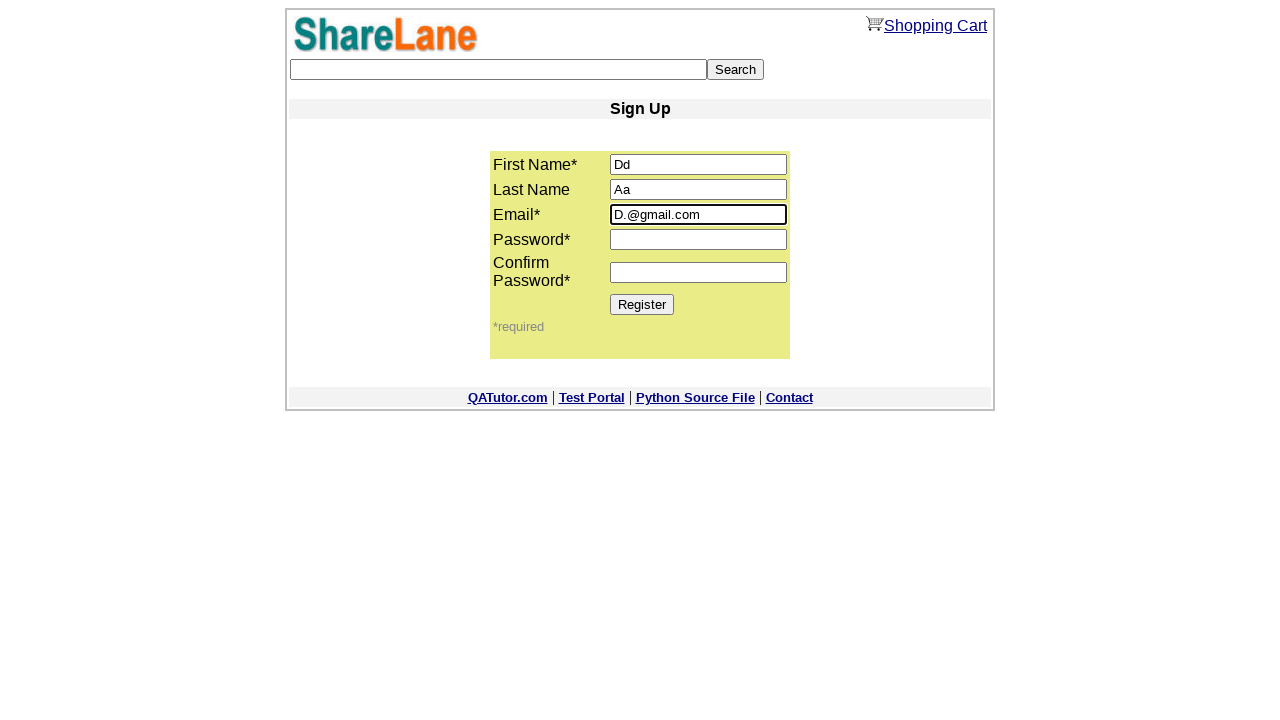

Filled password field with 'D!aa1' on input[name='password1']
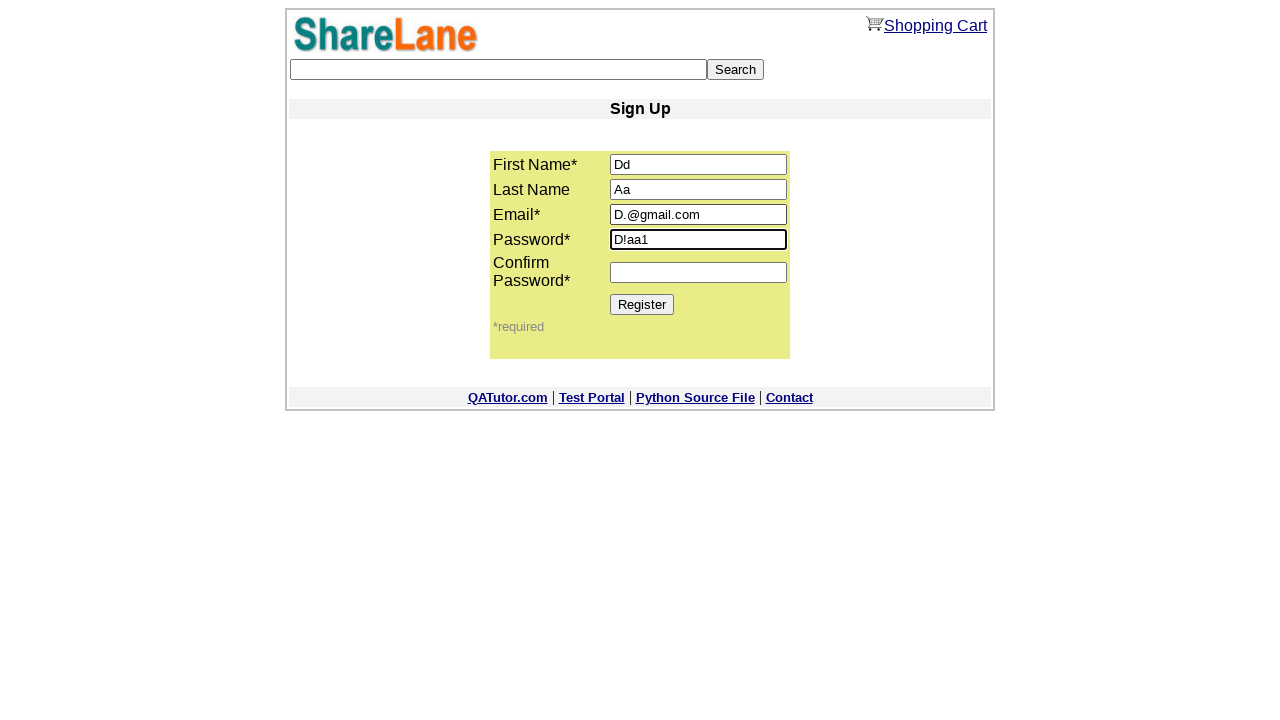

Filled password confirmation field with 'D!aa1' on input[name='password2']
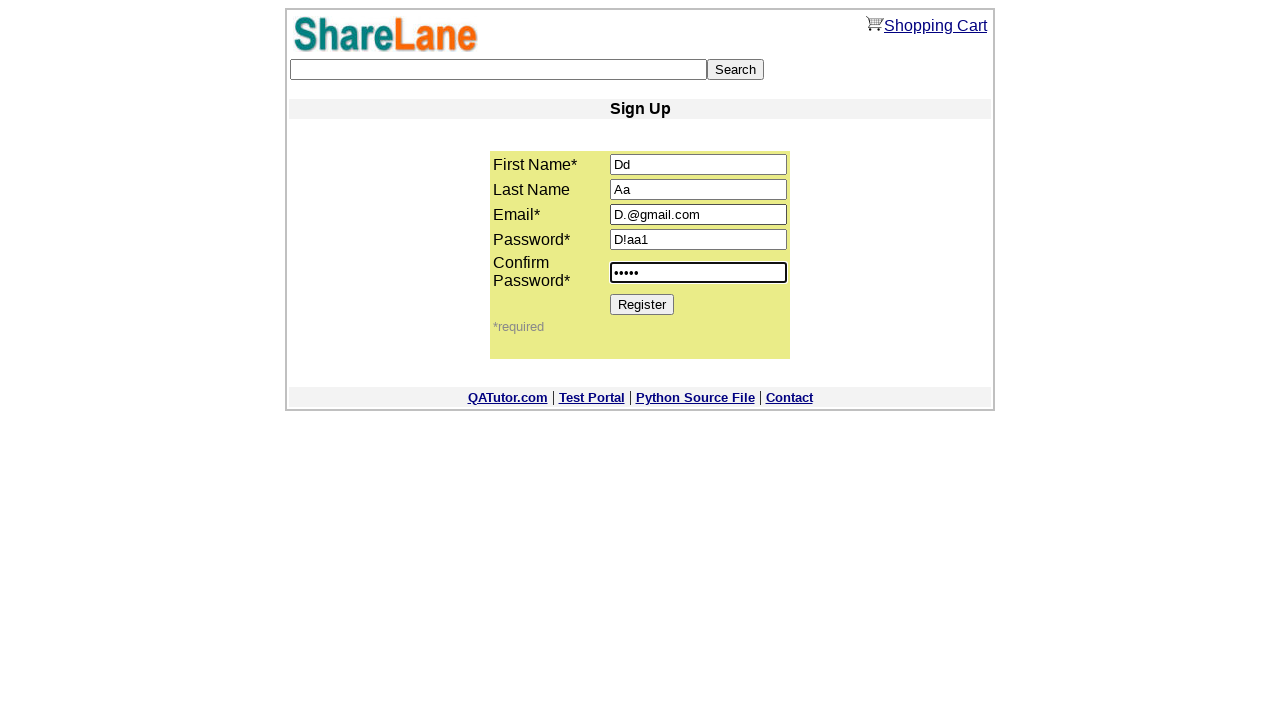

Clicked Register button to submit registration form at (642, 304) on input[value='Register']
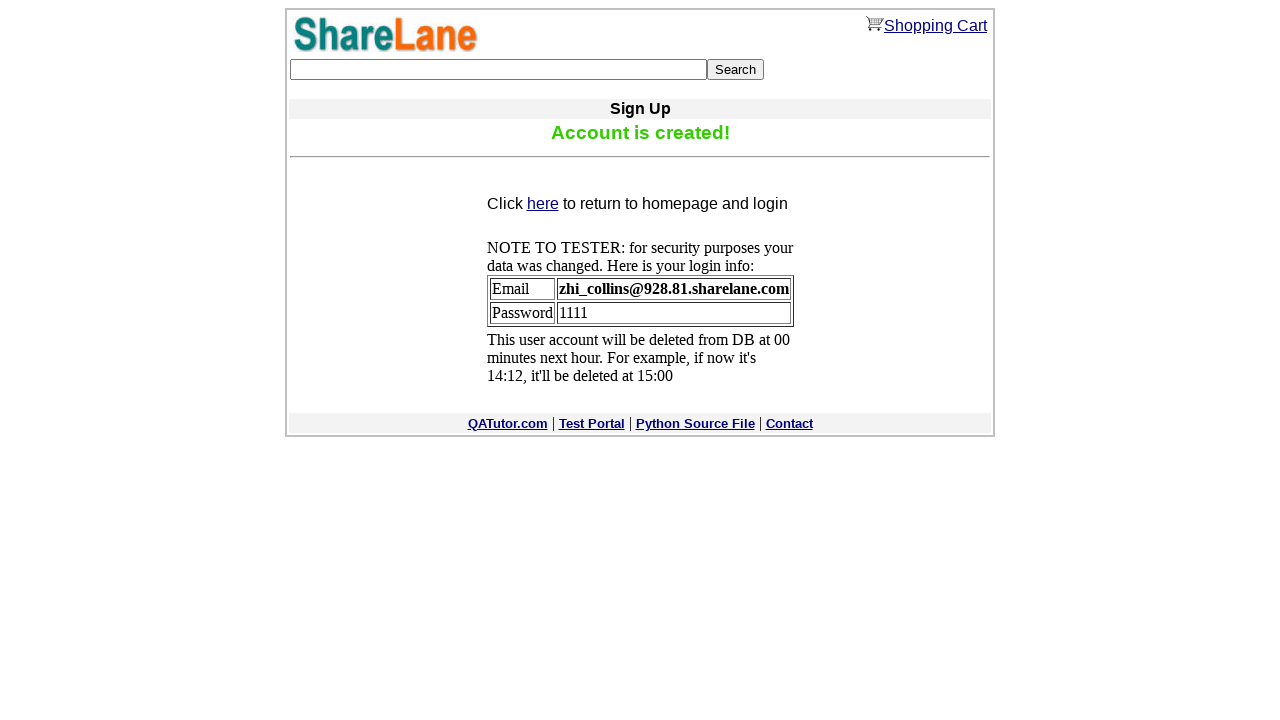

Account creation confirmation message appeared
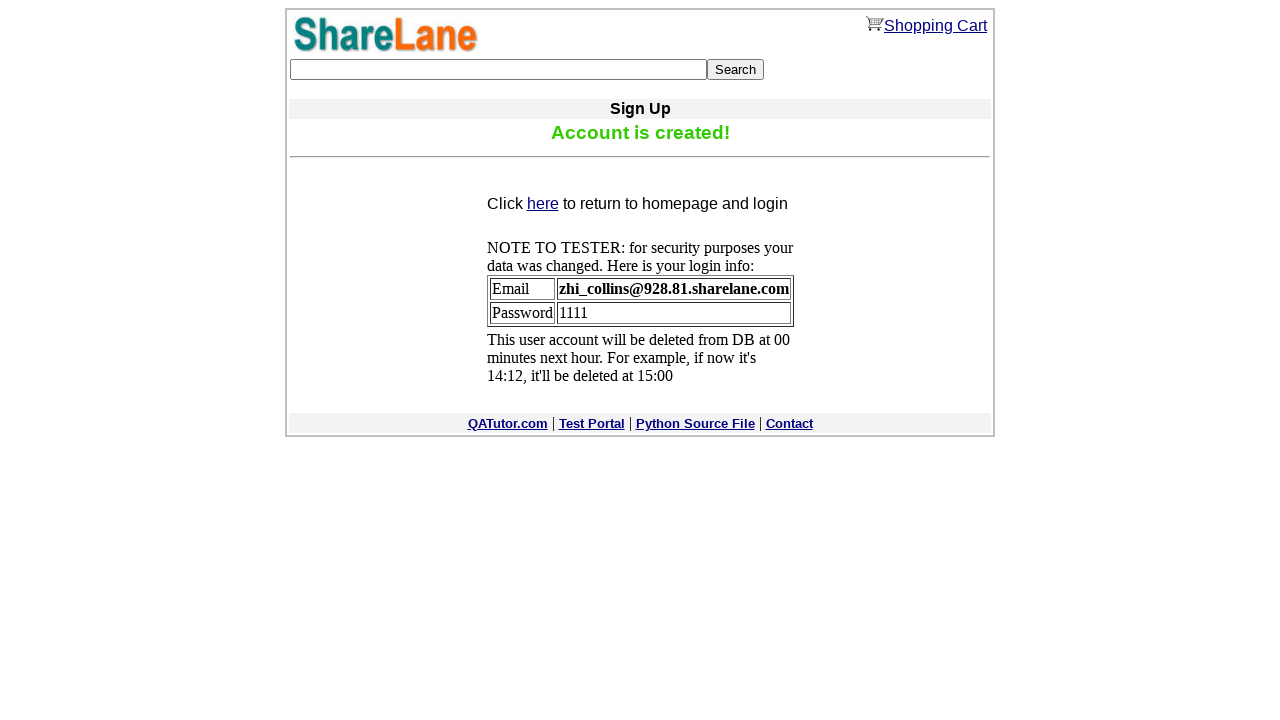

Retrieved confirmation message text: 'Account is created!'
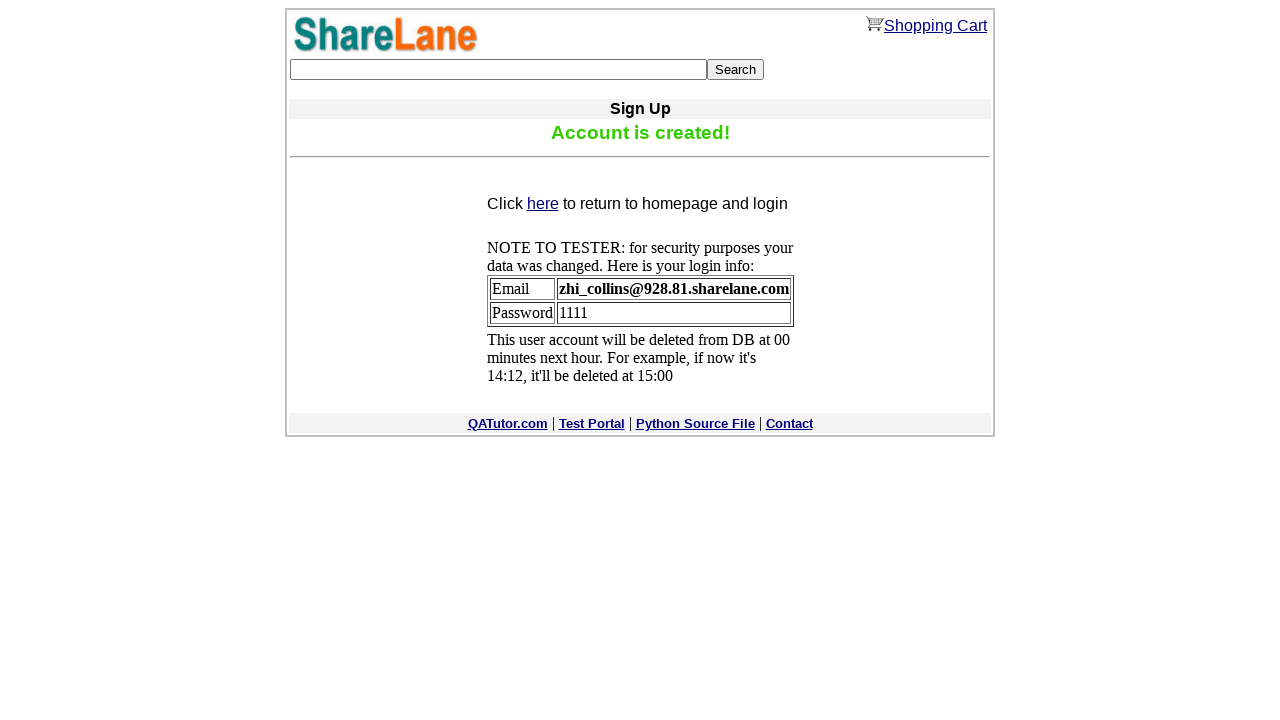

Verified confirmation message matches expected text 'Account is created!'
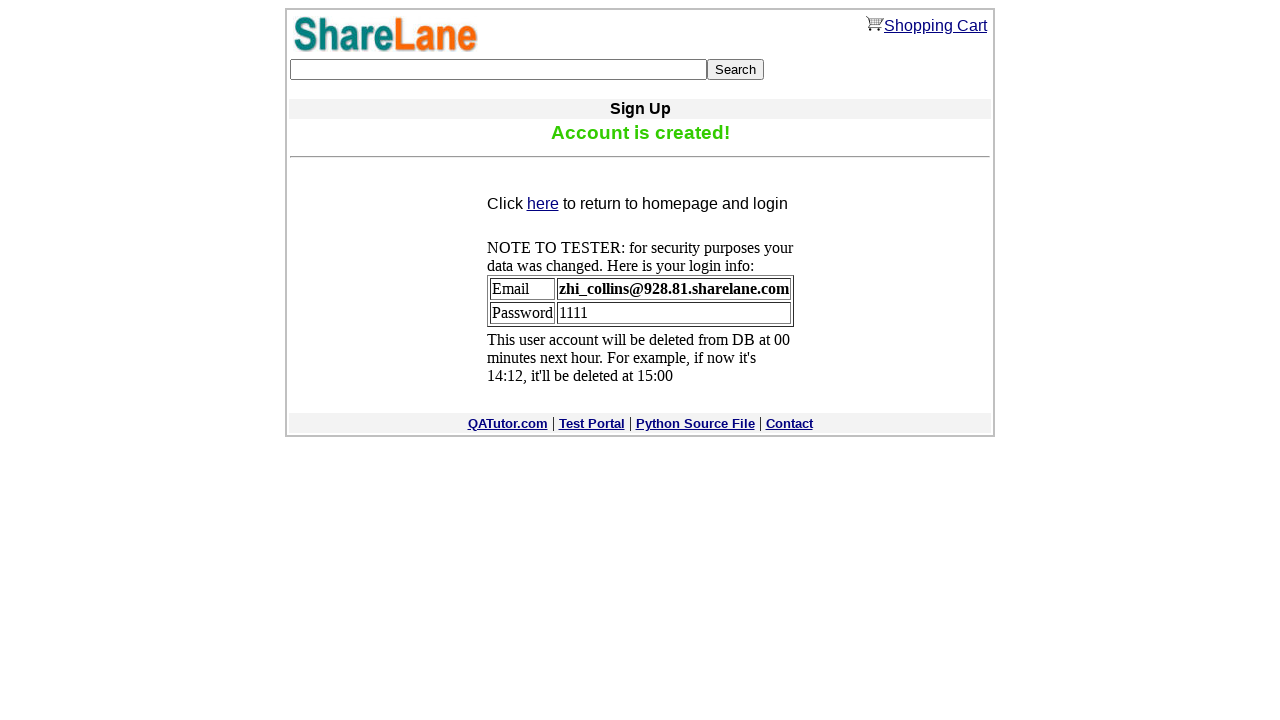

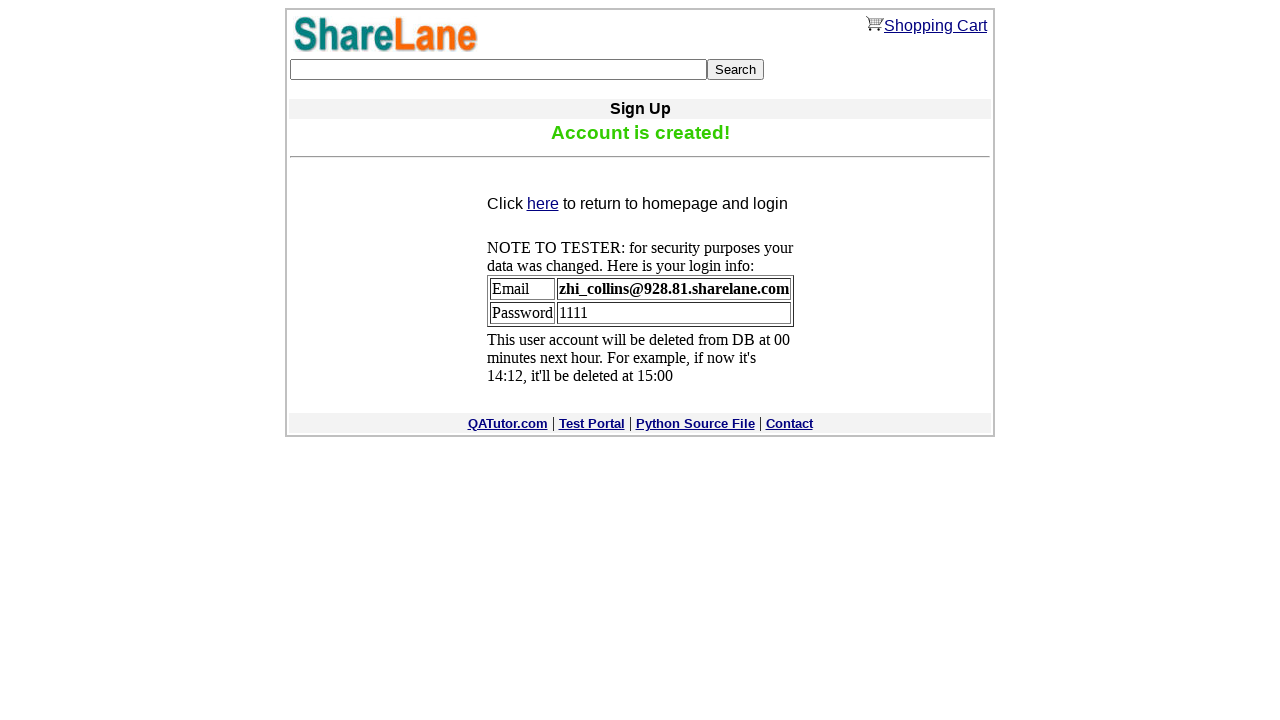